Navigates to The Internet test site and sets browser window to iPhone X dimensions (375x812)

Starting URL: https://the-internet.herokuapp.com/

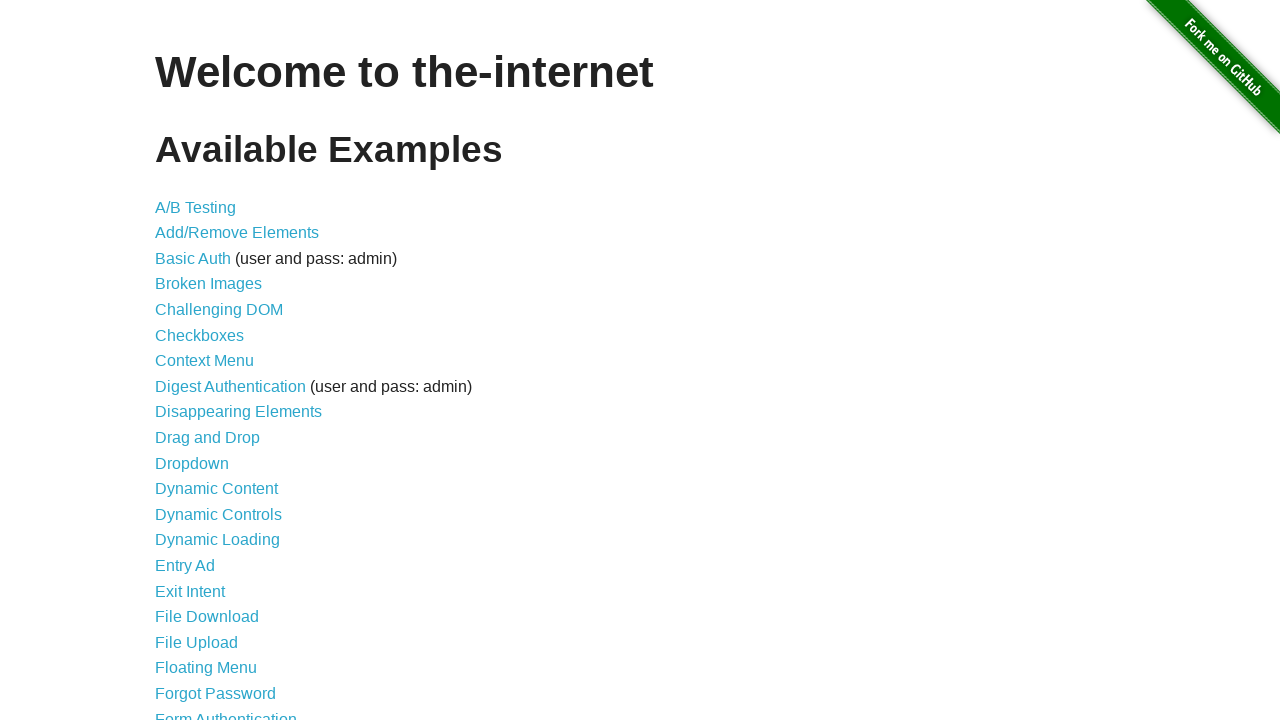

Set browser window to iPhone X dimensions (375x812)
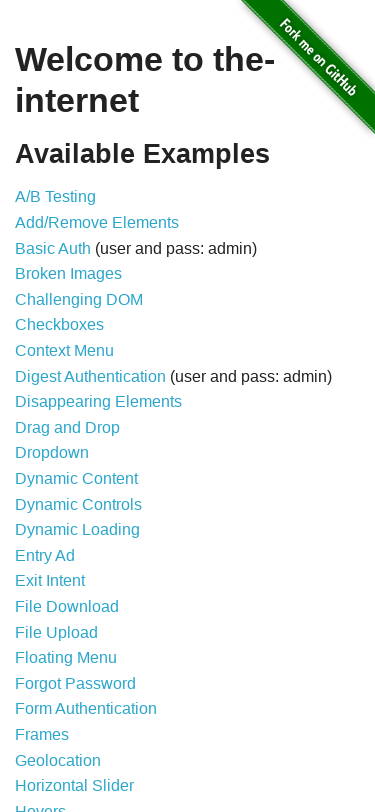

Waited for page to load (networkidle state)
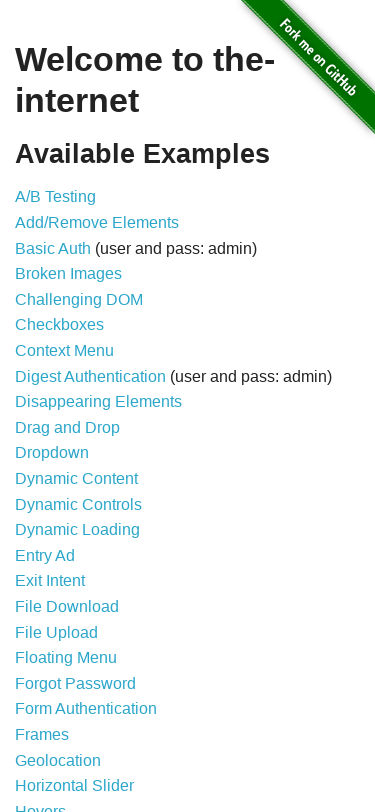

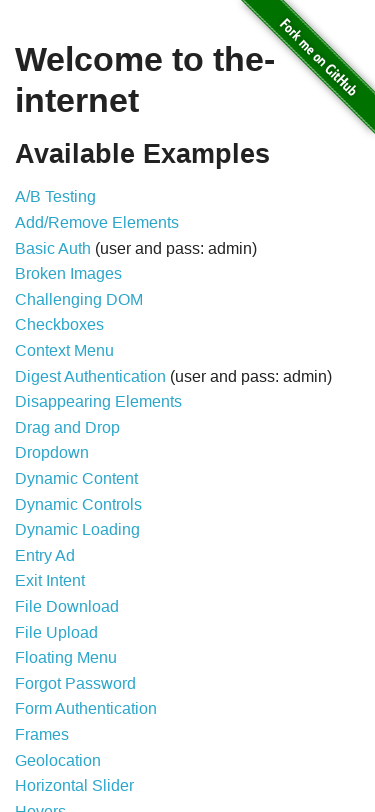